Tests that whitespace is trimmed from edited todo text

Starting URL: https://demo.playwright.dev/todomvc

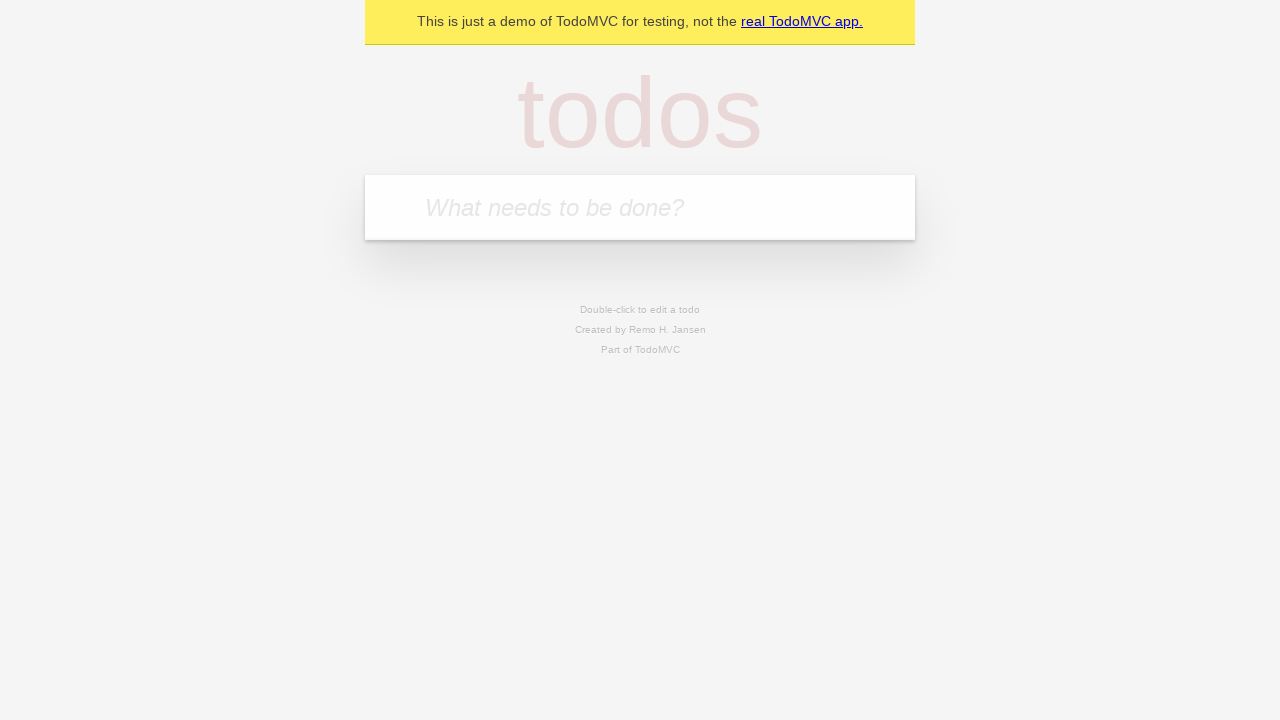

Filled first todo with 'buy some cheese' on internal:attr=[placeholder="What needs to be done?"i]
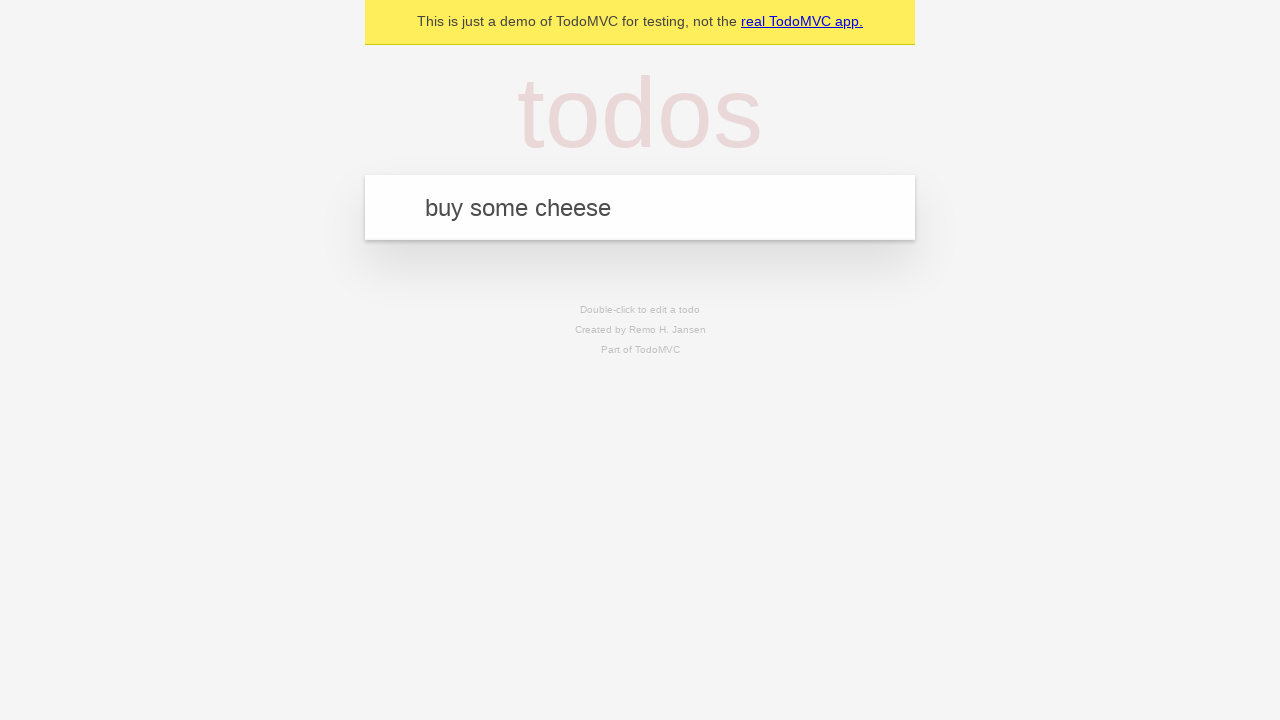

Pressed Enter to create first todo on internal:attr=[placeholder="What needs to be done?"i]
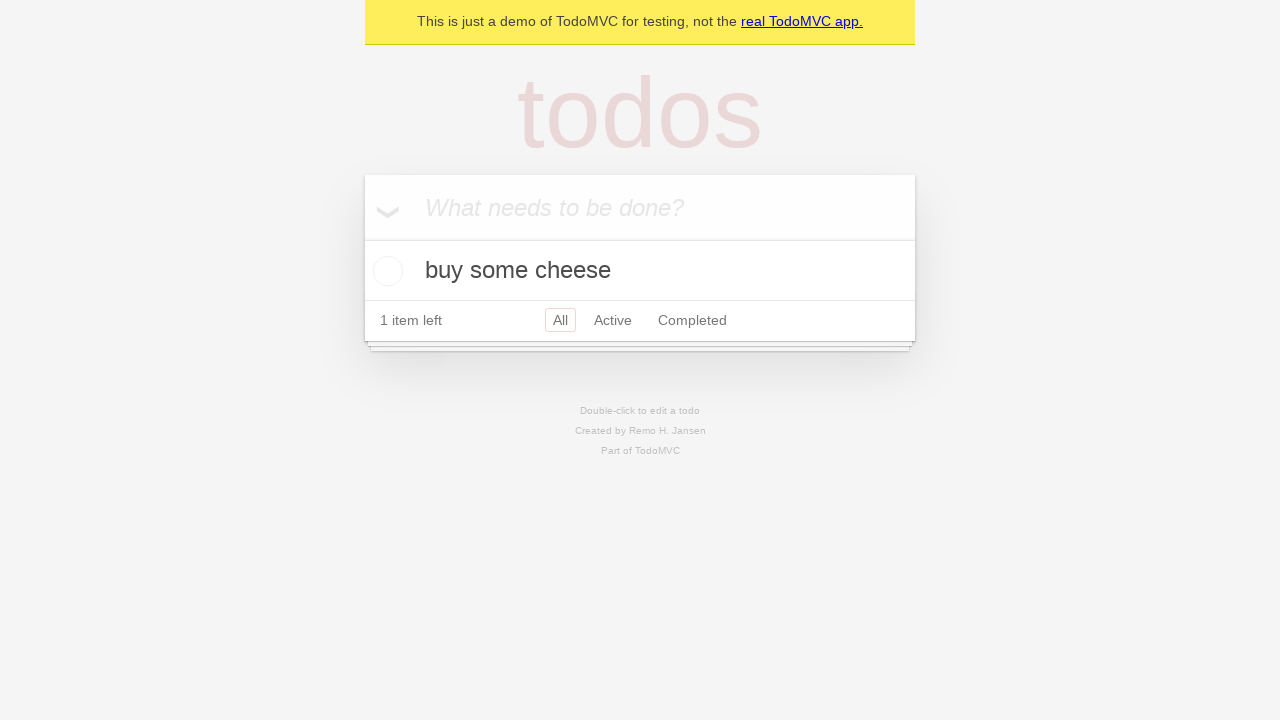

Filled second todo with 'feed the cat' on internal:attr=[placeholder="What needs to be done?"i]
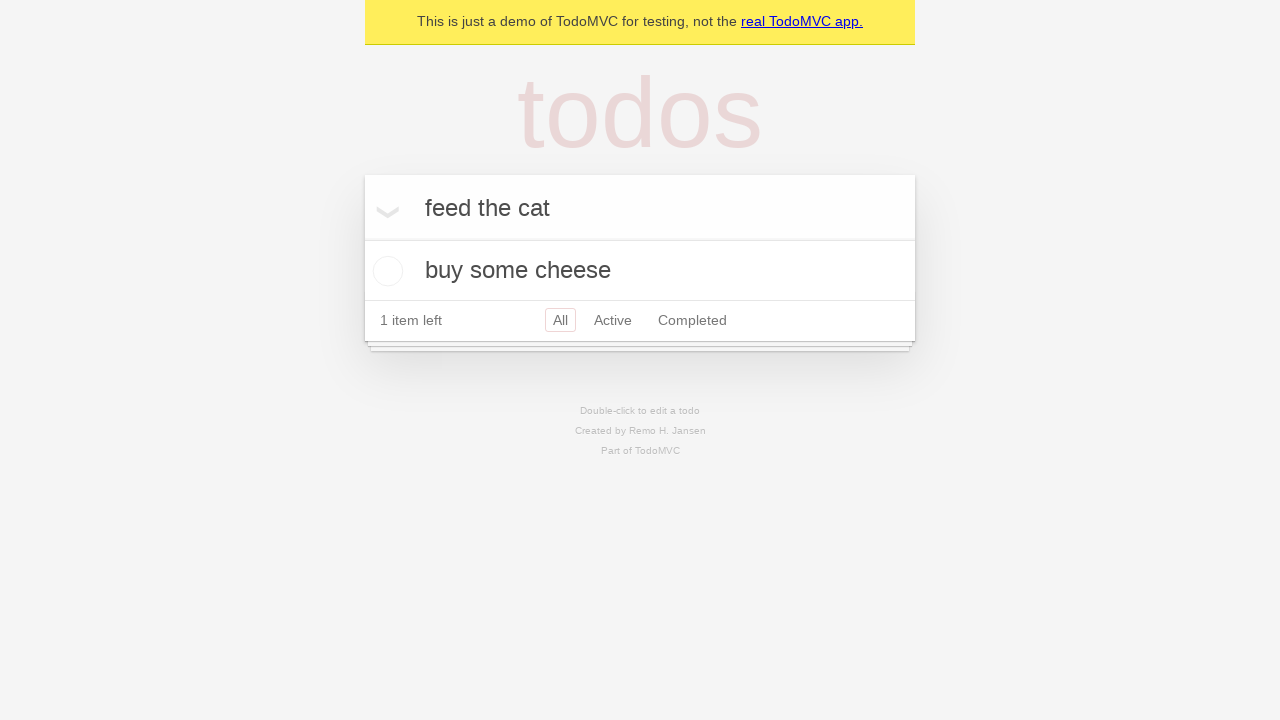

Pressed Enter to create second todo on internal:attr=[placeholder="What needs to be done?"i]
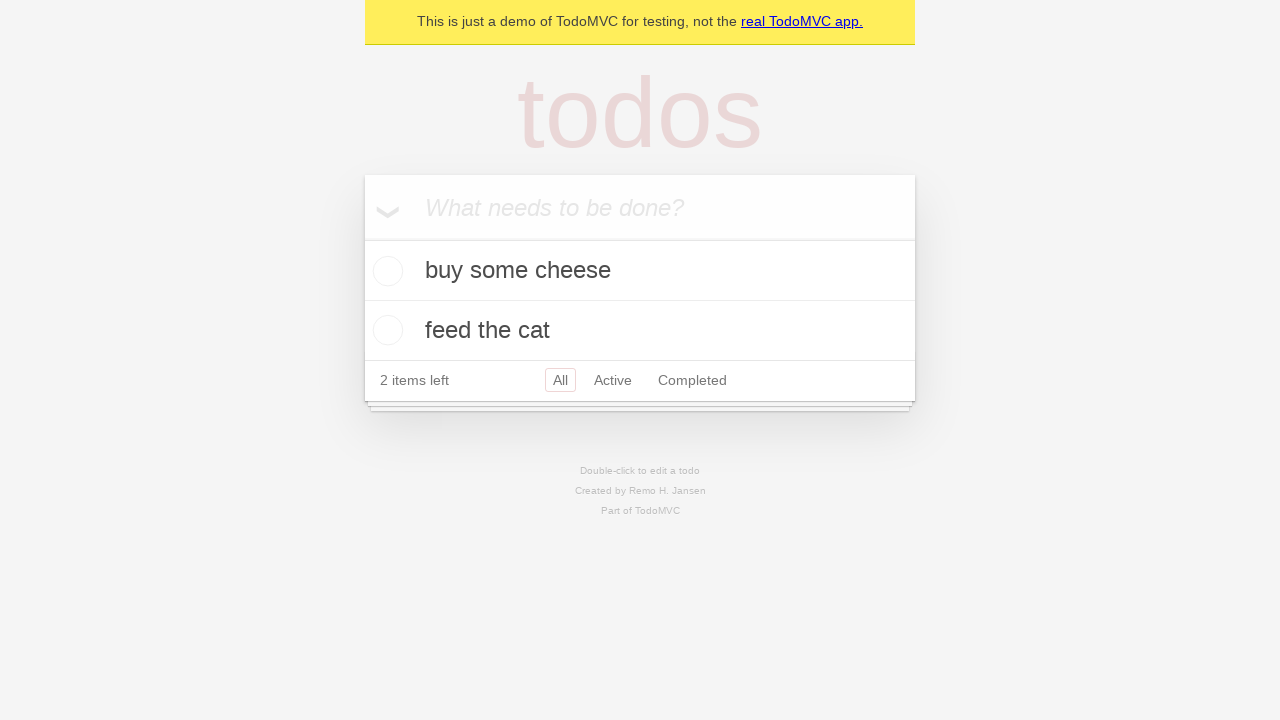

Filled third todo with 'book a doctors appointment' on internal:attr=[placeholder="What needs to be done?"i]
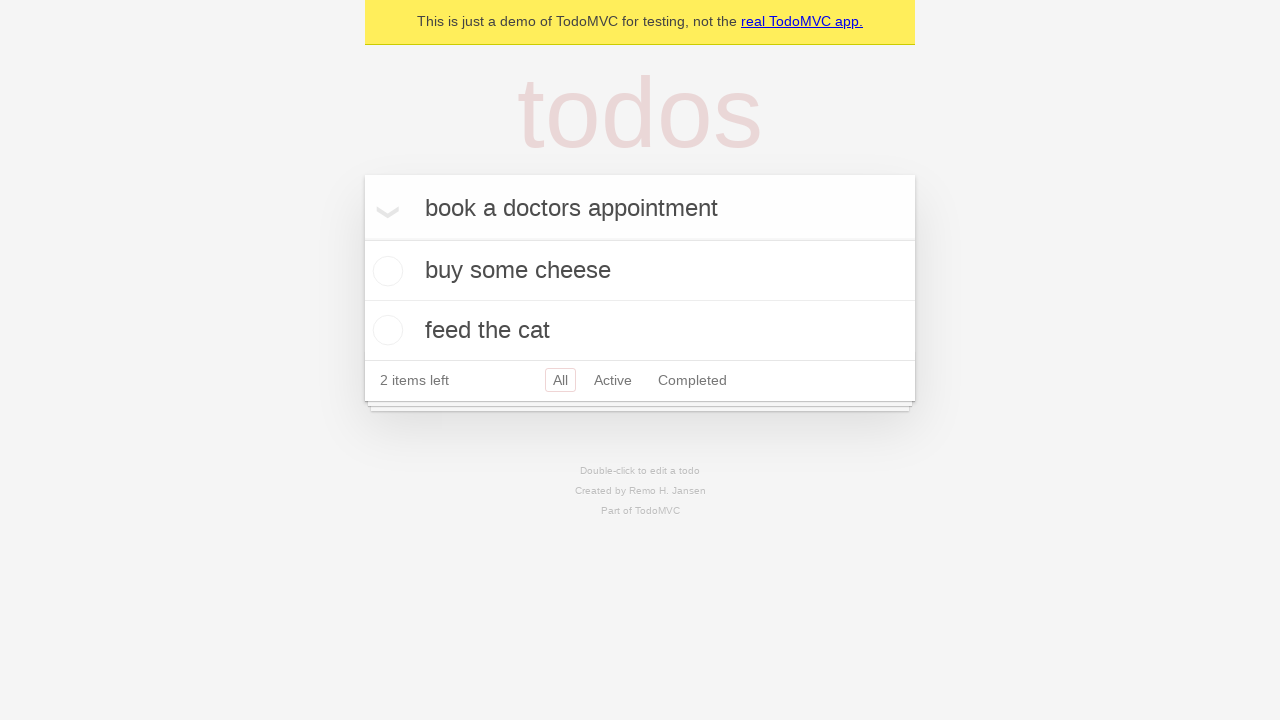

Pressed Enter to create third todo on internal:attr=[placeholder="What needs to be done?"i]
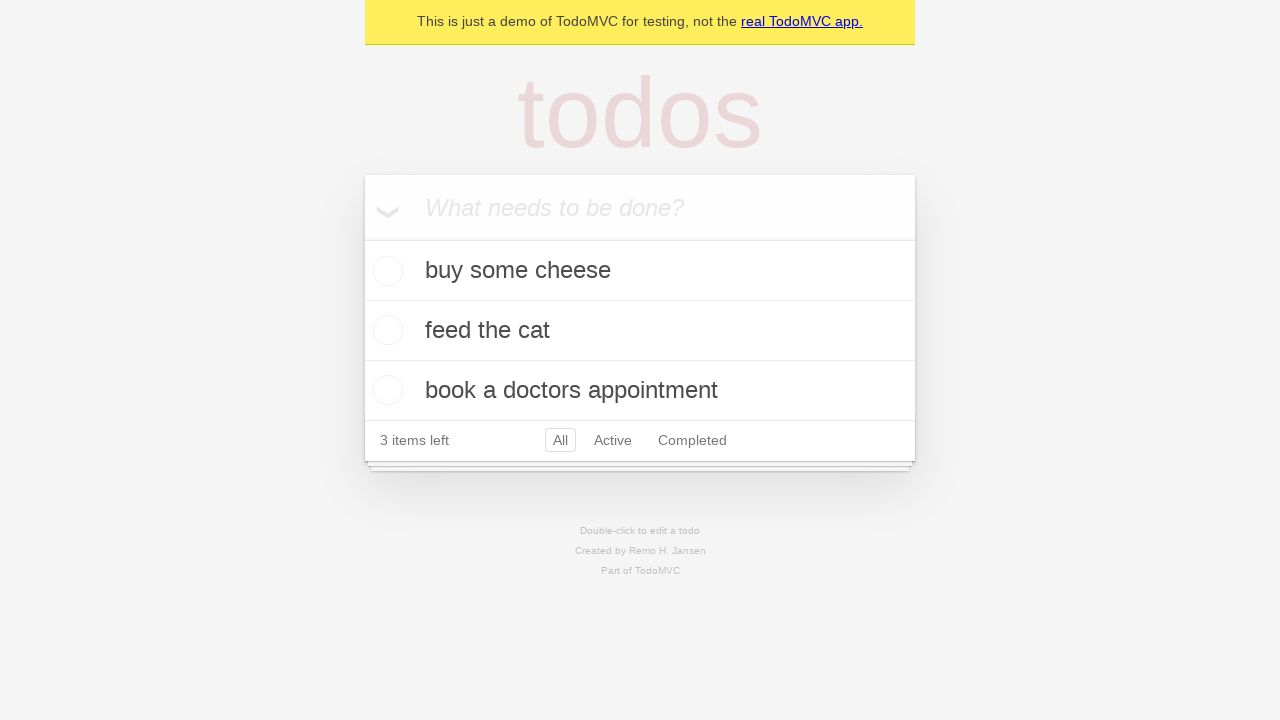

Double-clicked second todo item to enter edit mode at (640, 331) on internal:testid=[data-testid="todo-item"s] >> nth=1
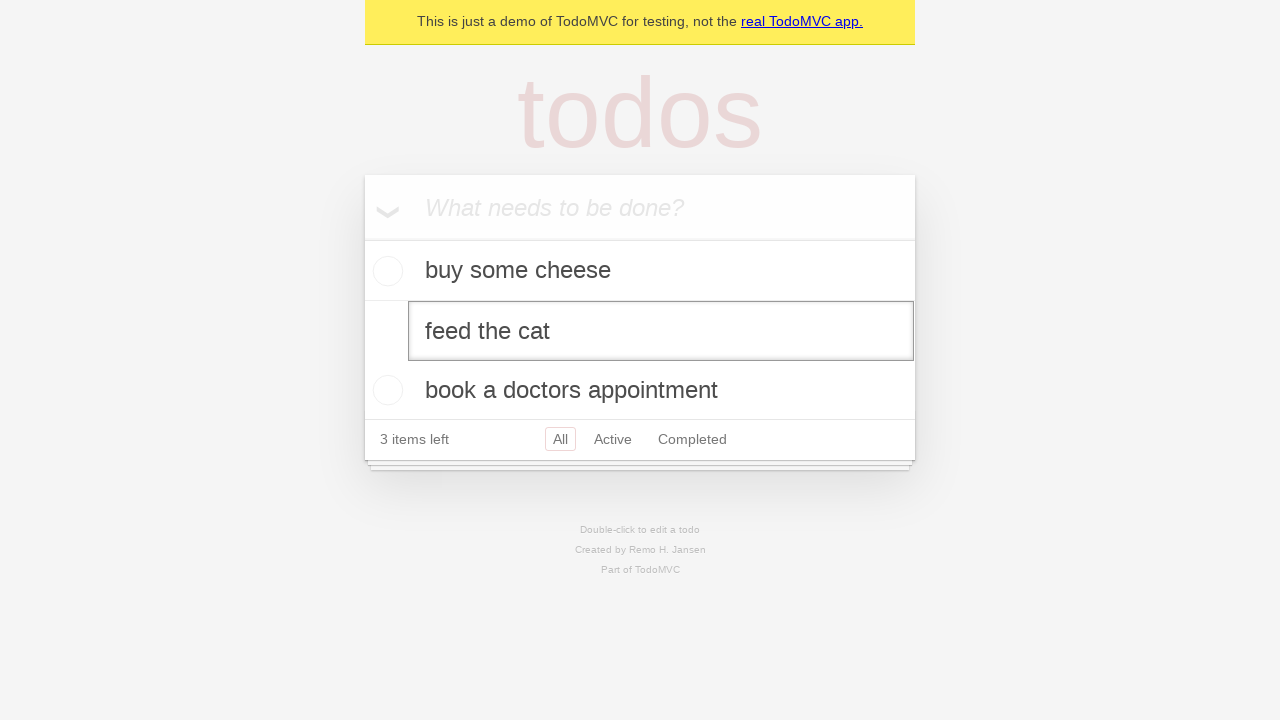

Filled edit field with text containing leading and trailing whitespace on internal:testid=[data-testid="todo-item"s] >> nth=1 >> internal:role=textbox[nam
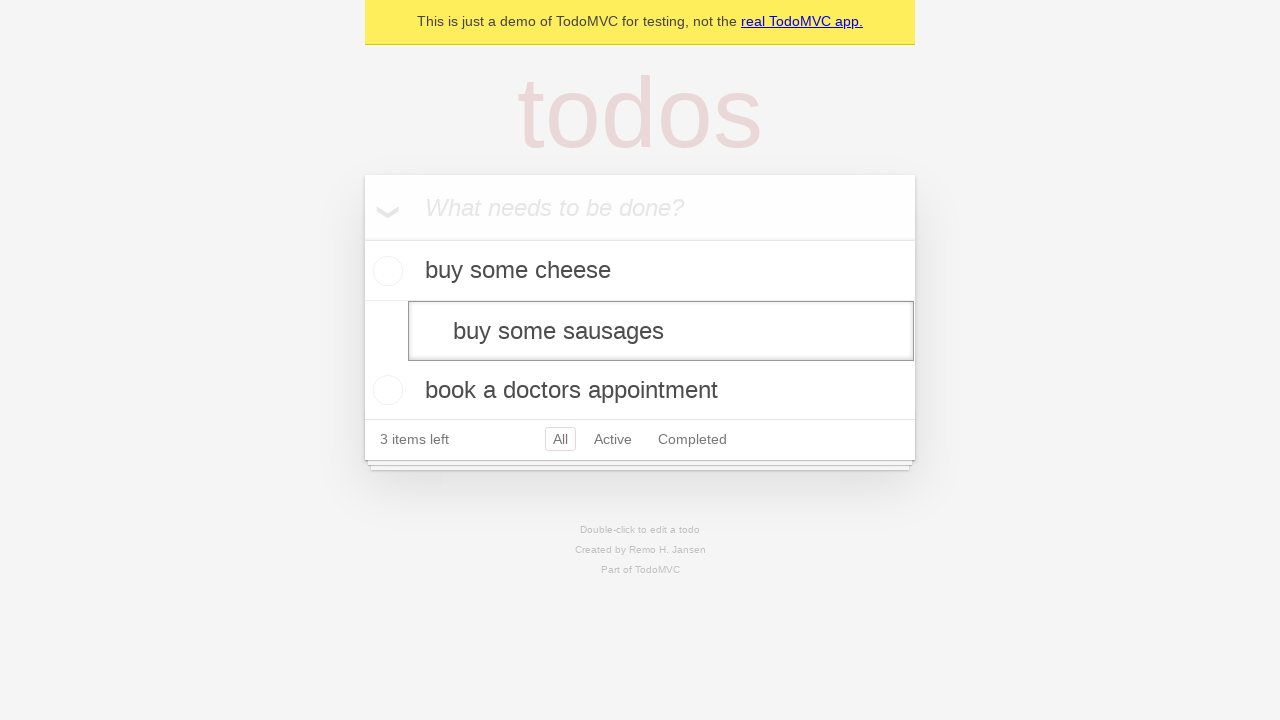

Pressed Enter to save edited todo with trimmed whitespace on internal:testid=[data-testid="todo-item"s] >> nth=1 >> internal:role=textbox[nam
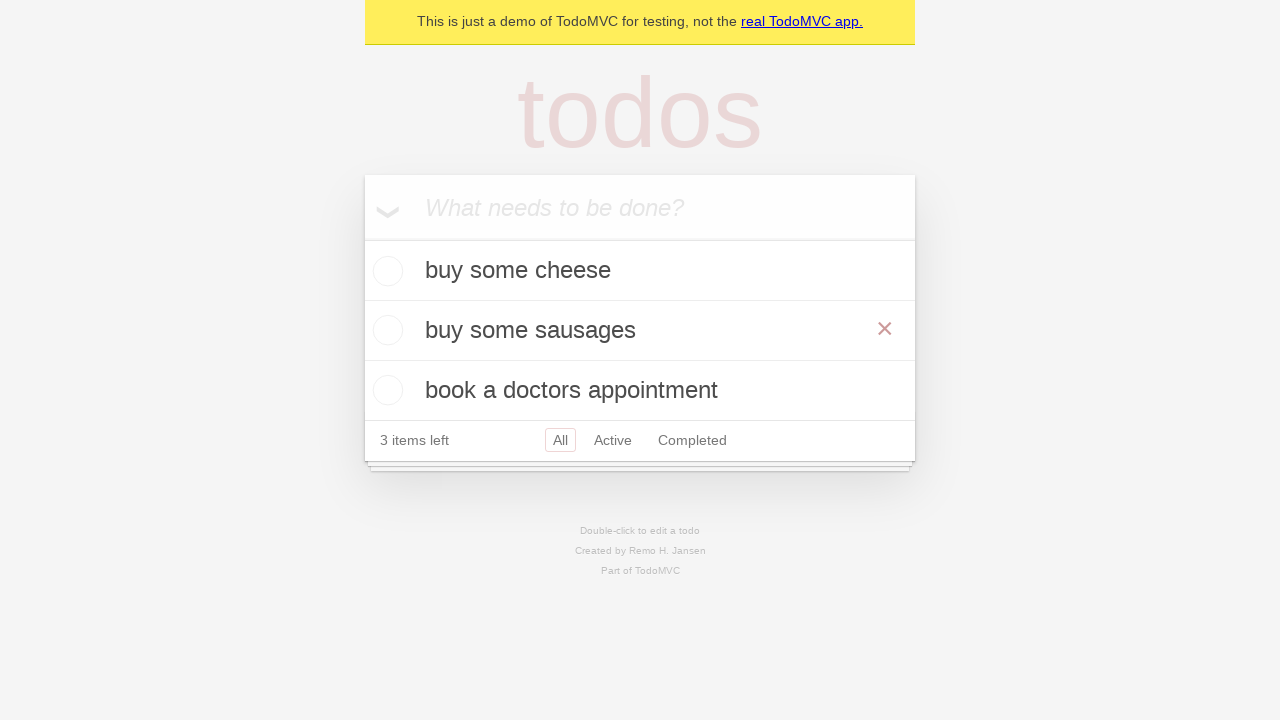

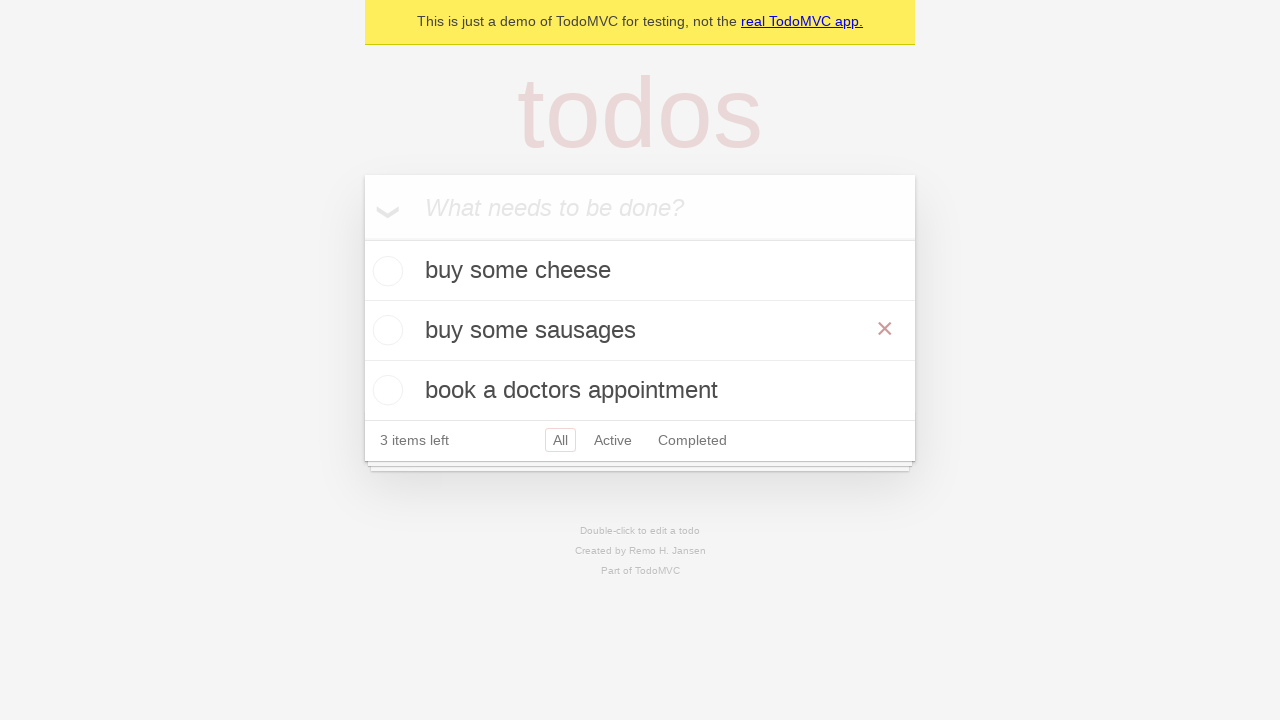